Navigates to W3Schools HTML tables page and verifies that the static table with customer data exists and contains data rows.

Starting URL: https://www.w3schools.com/html/html_tables.asp

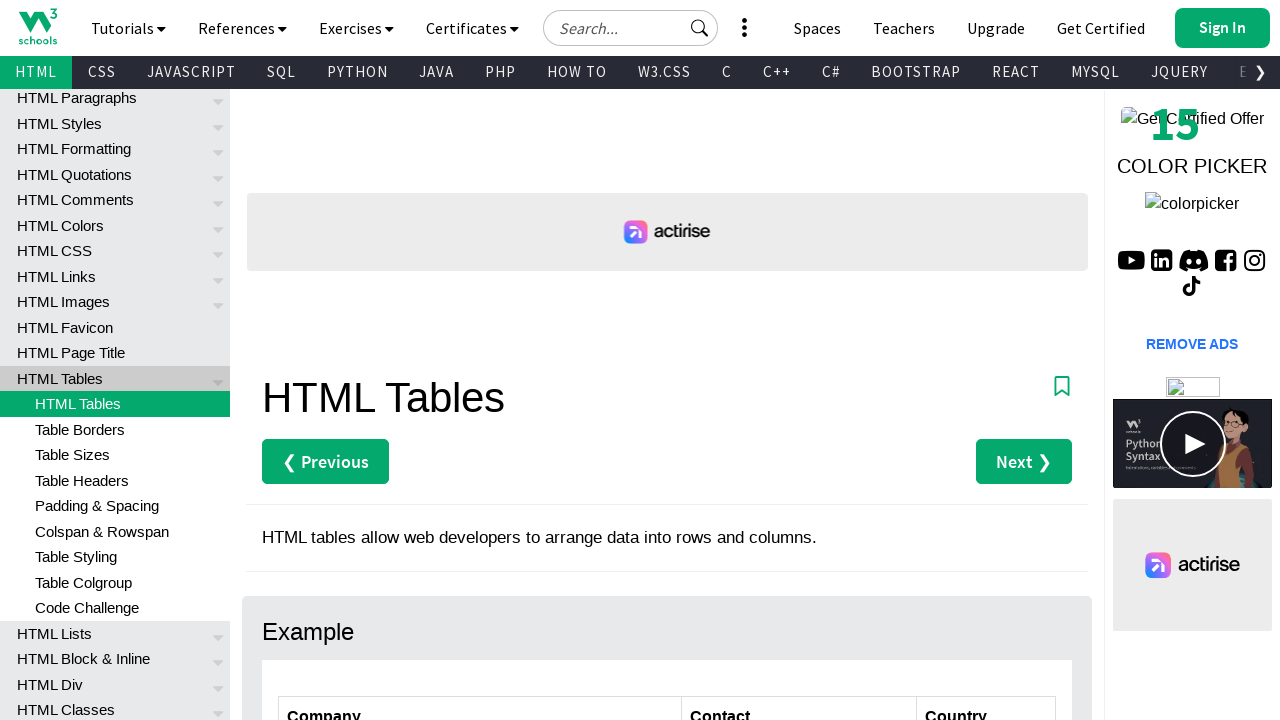

Navigated to W3Schools HTML tables page
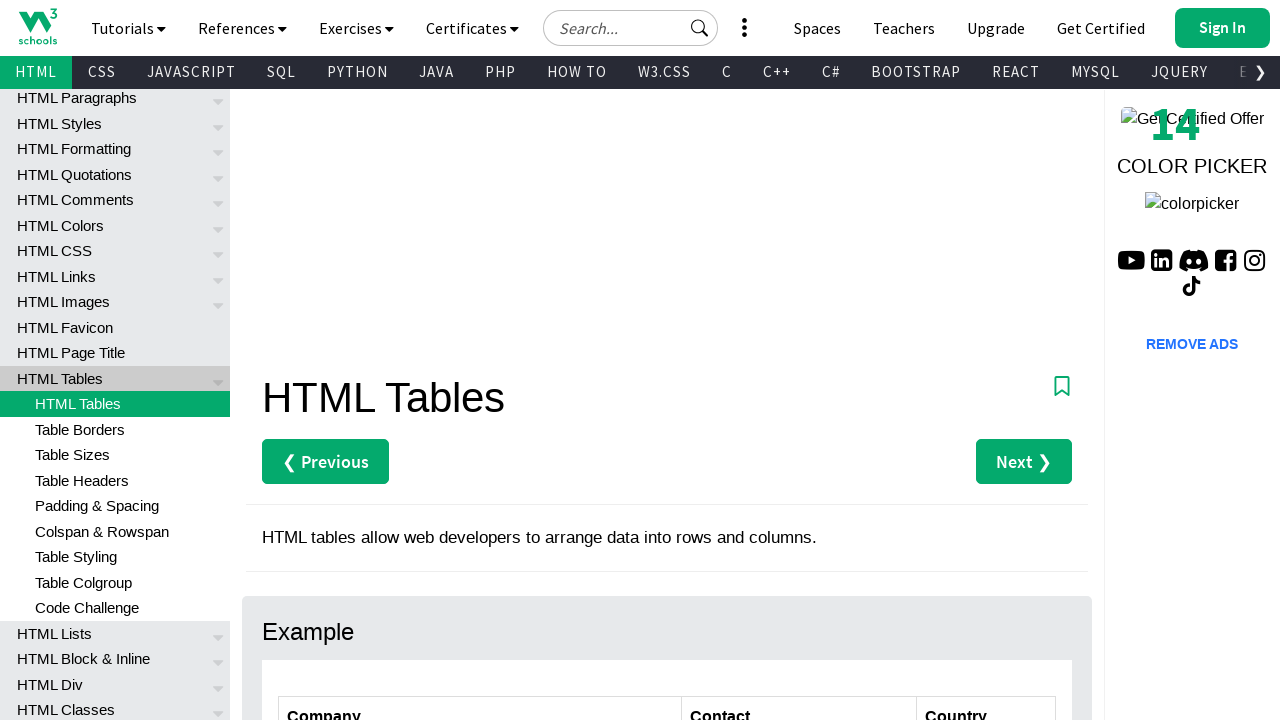

Customers table loaded and is visible
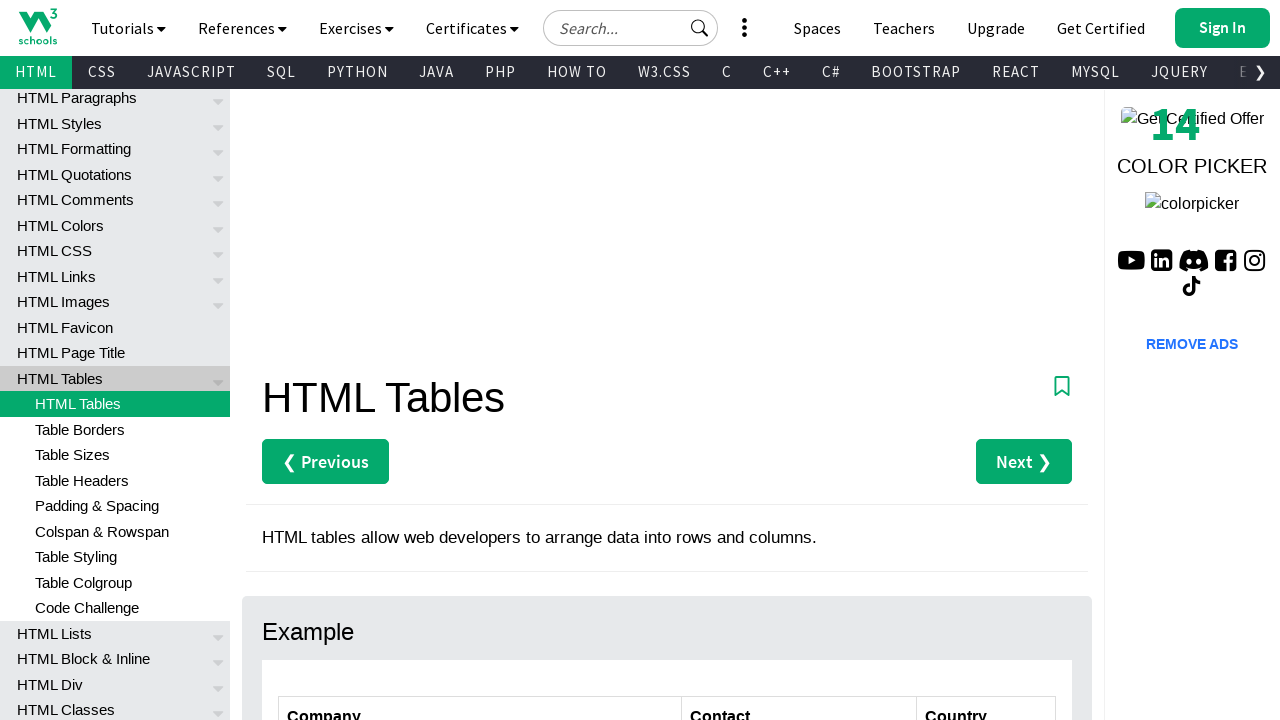

Located table data rows in customers table
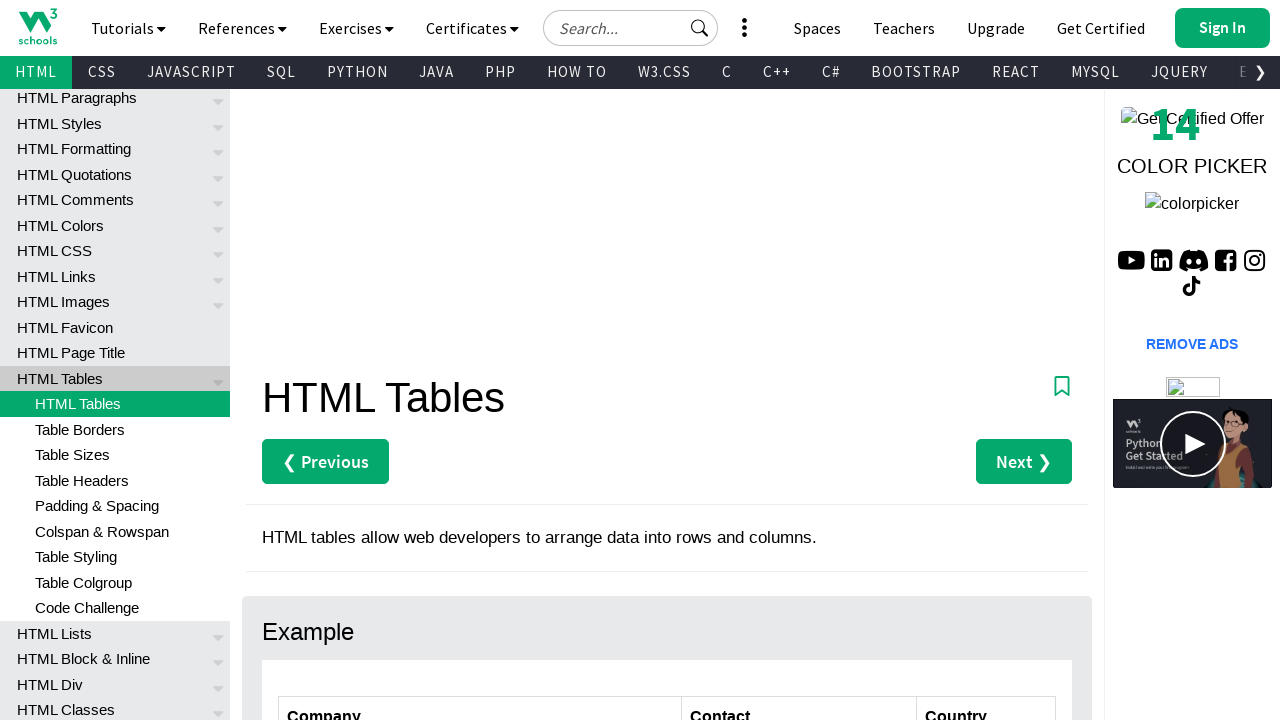

First data row is present and visible
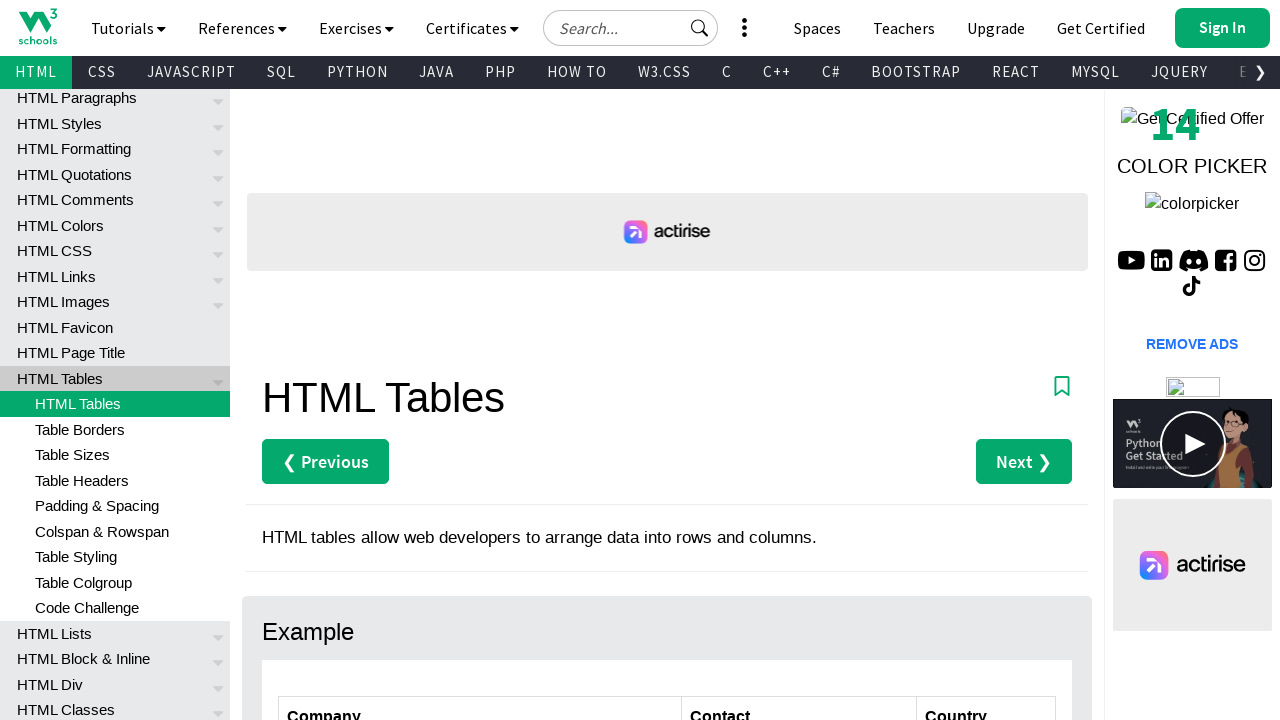

Verified 6 data rows exist in the customers table
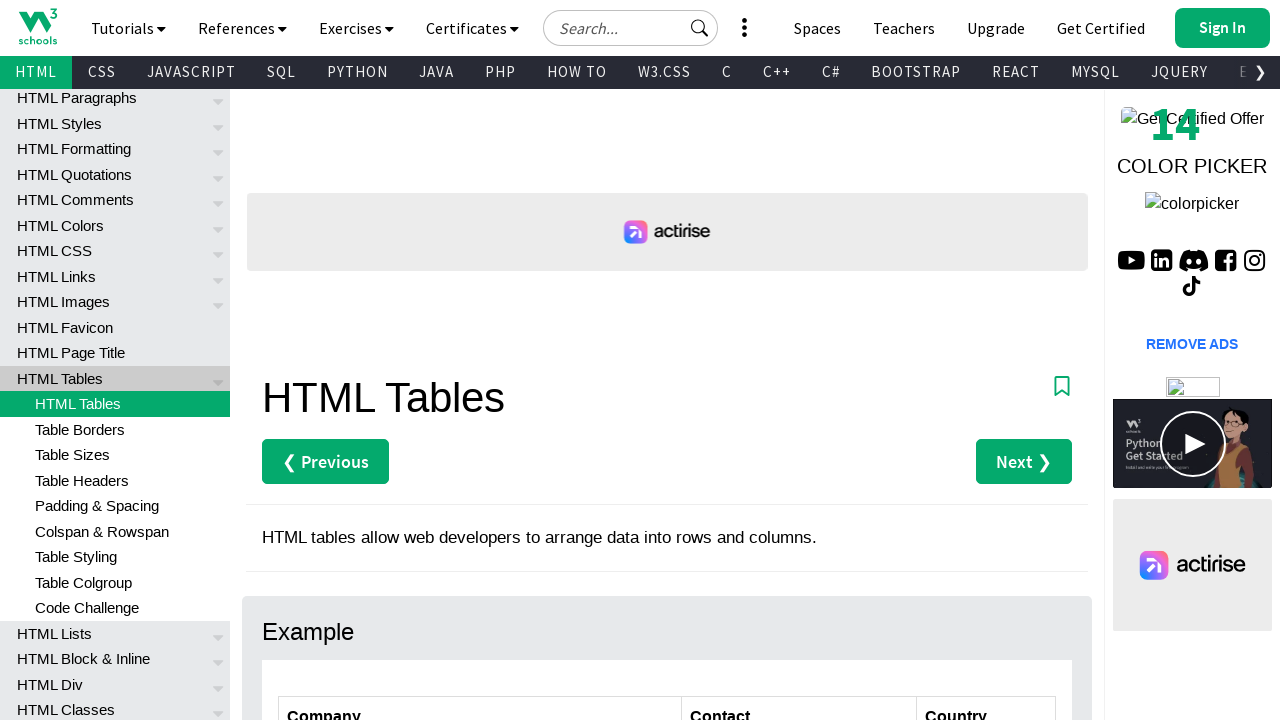

Assertion passed: table contains data rows
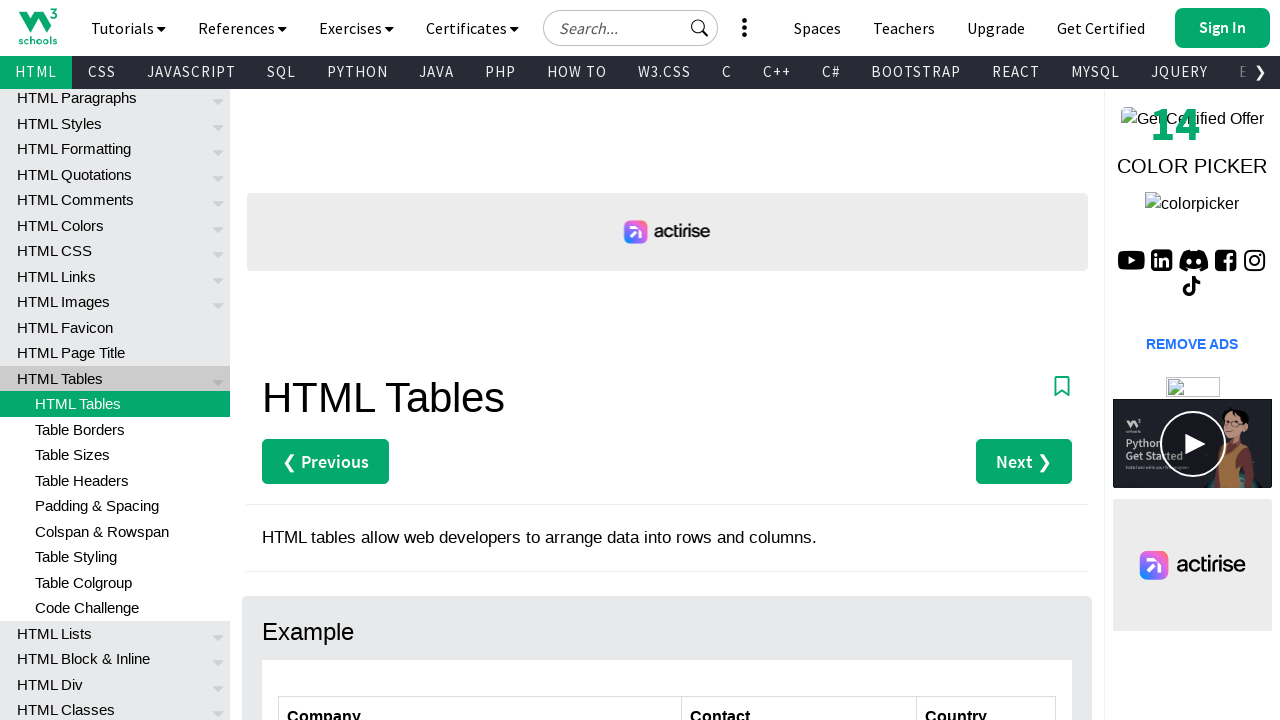

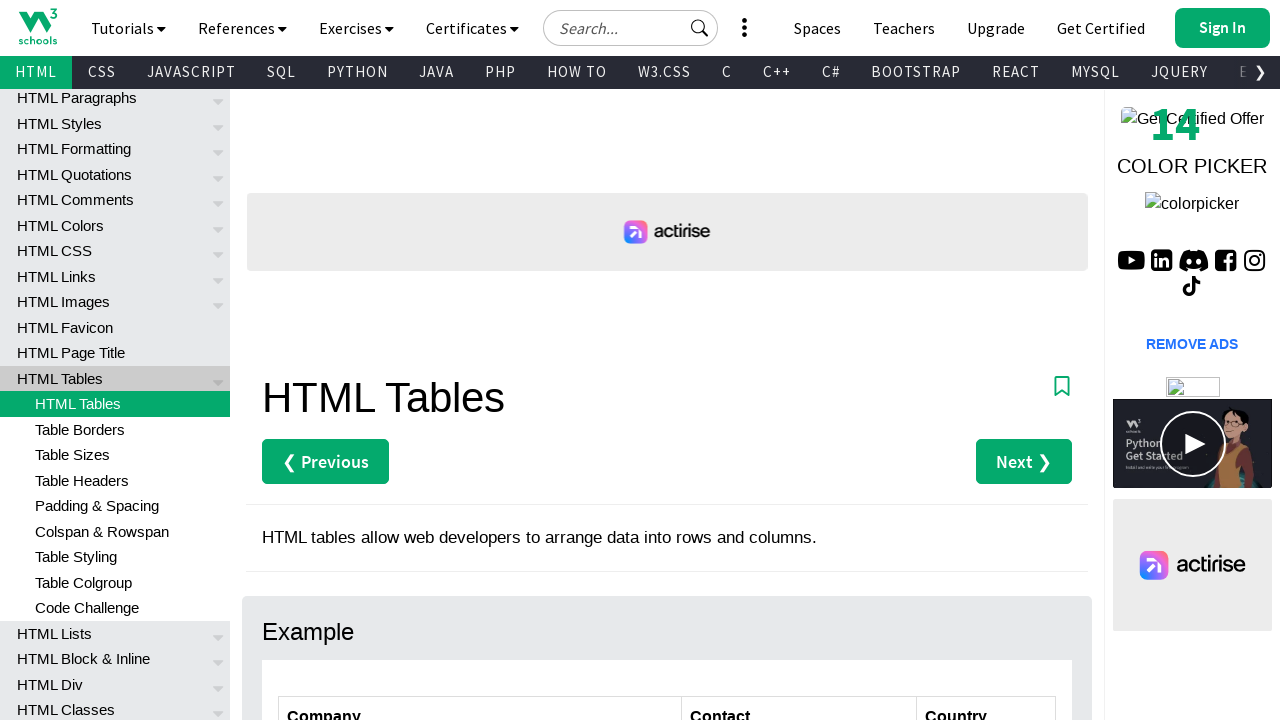